Tests radio button functionality by clicking BMW and Benz radio buttons and verifying mutual exclusivity

Starting URL: https://www.letskodeit.com/practice

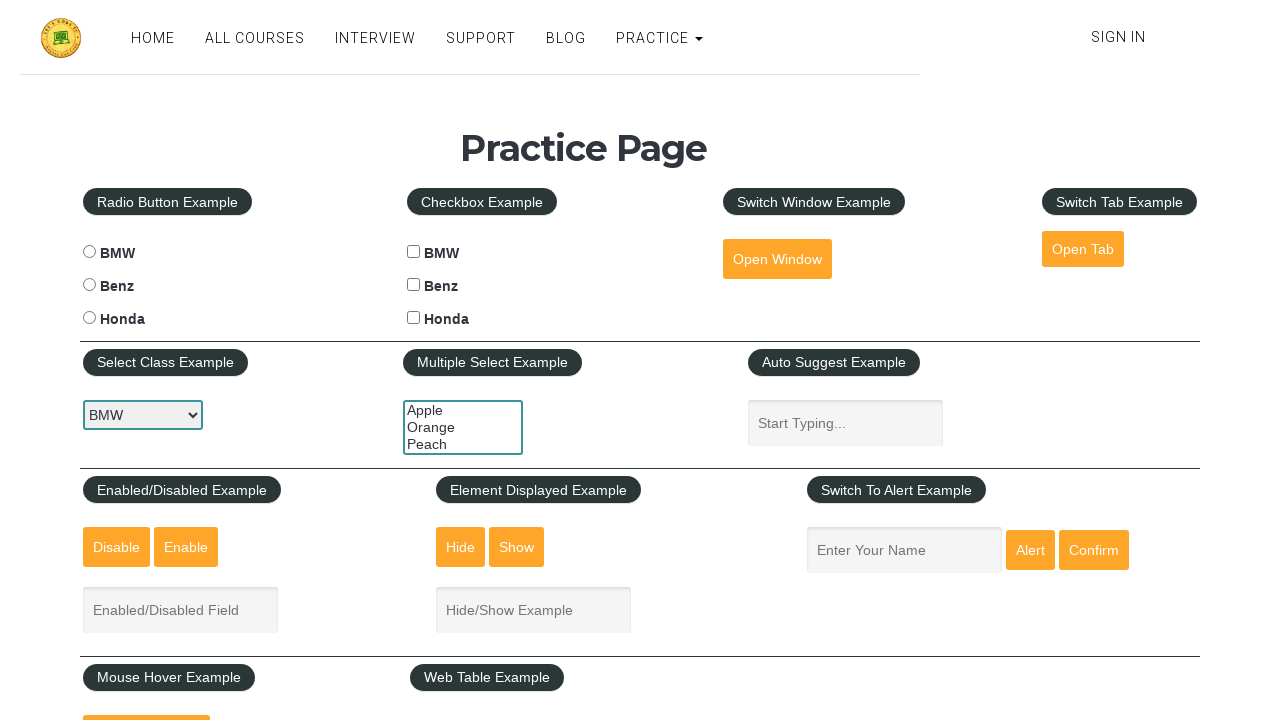

Verified BMW radio button is not checked initially
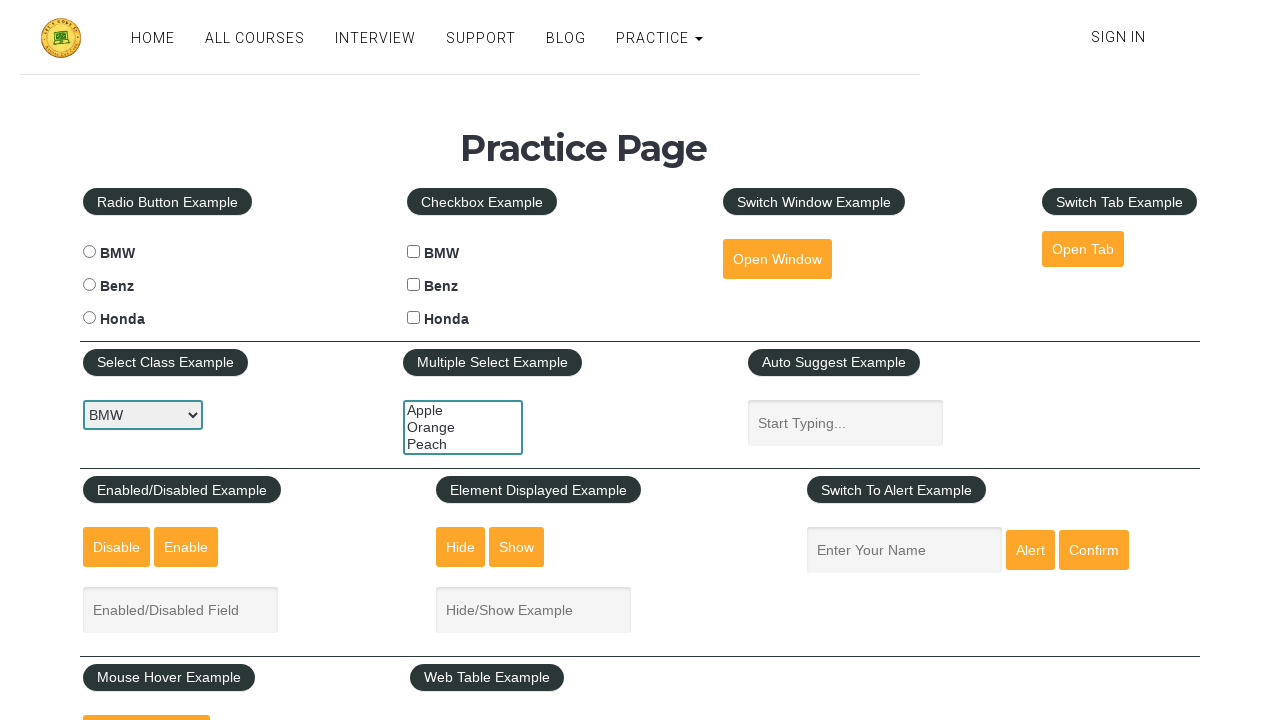

Clicked BMW radio button at (89, 252) on #bmwradio
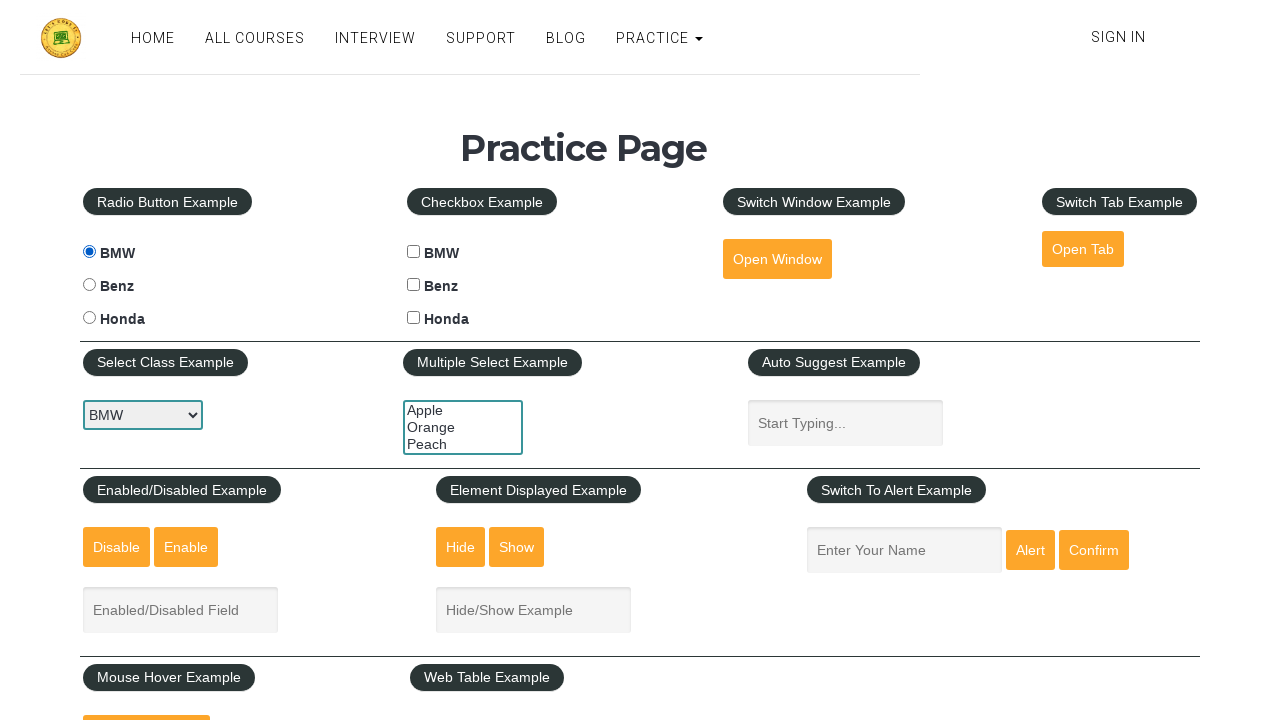

Verified BMW radio button is now checked
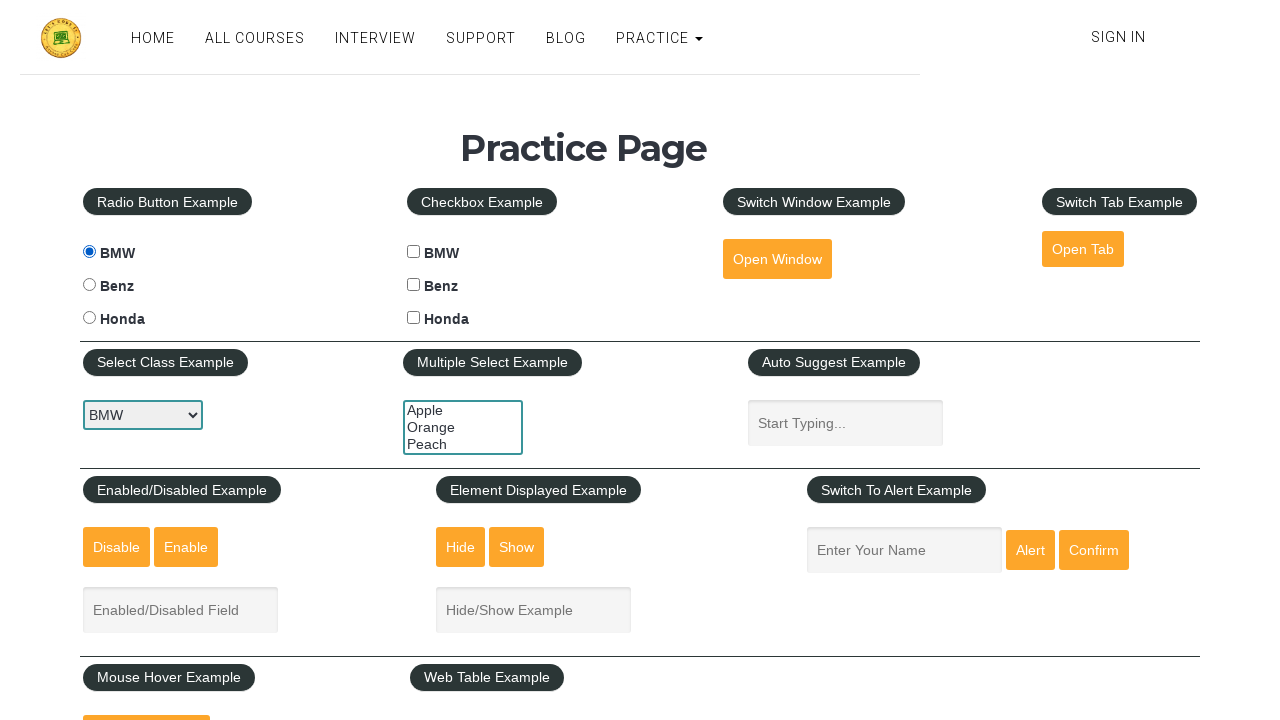

Clicked Benz radio button at (89, 285) on #benzradio
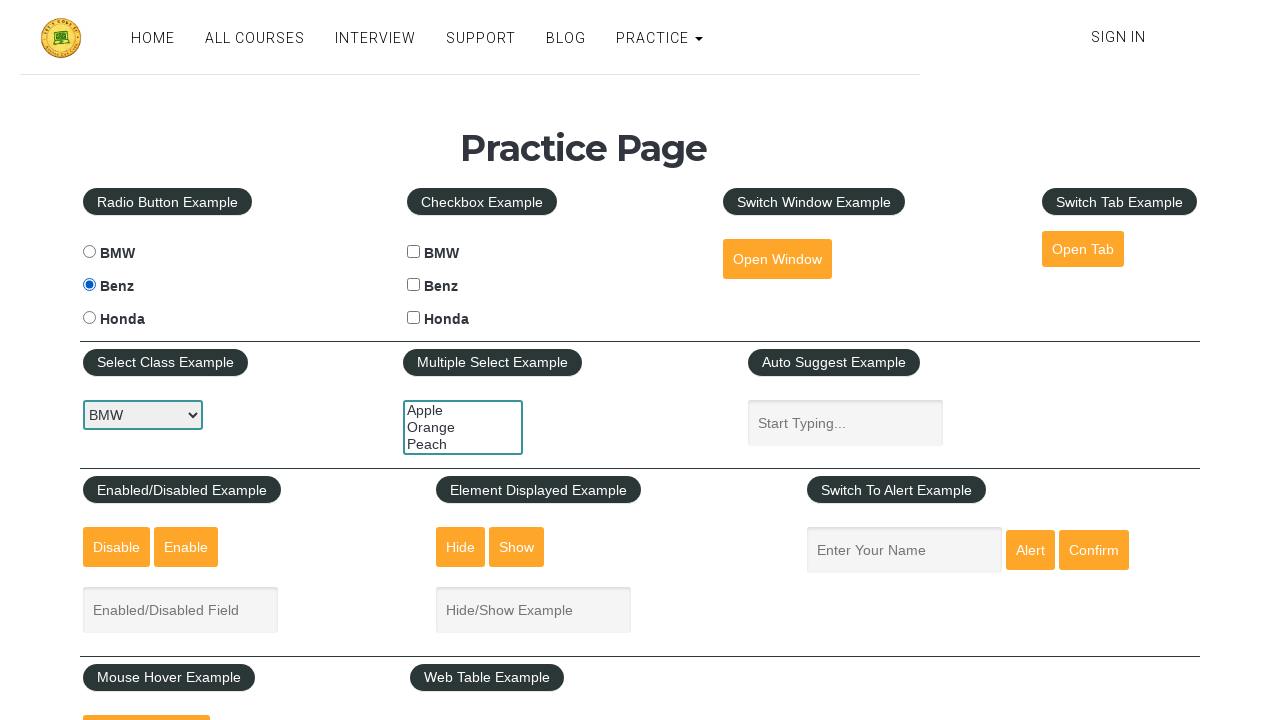

Verified Benz radio button is now checked
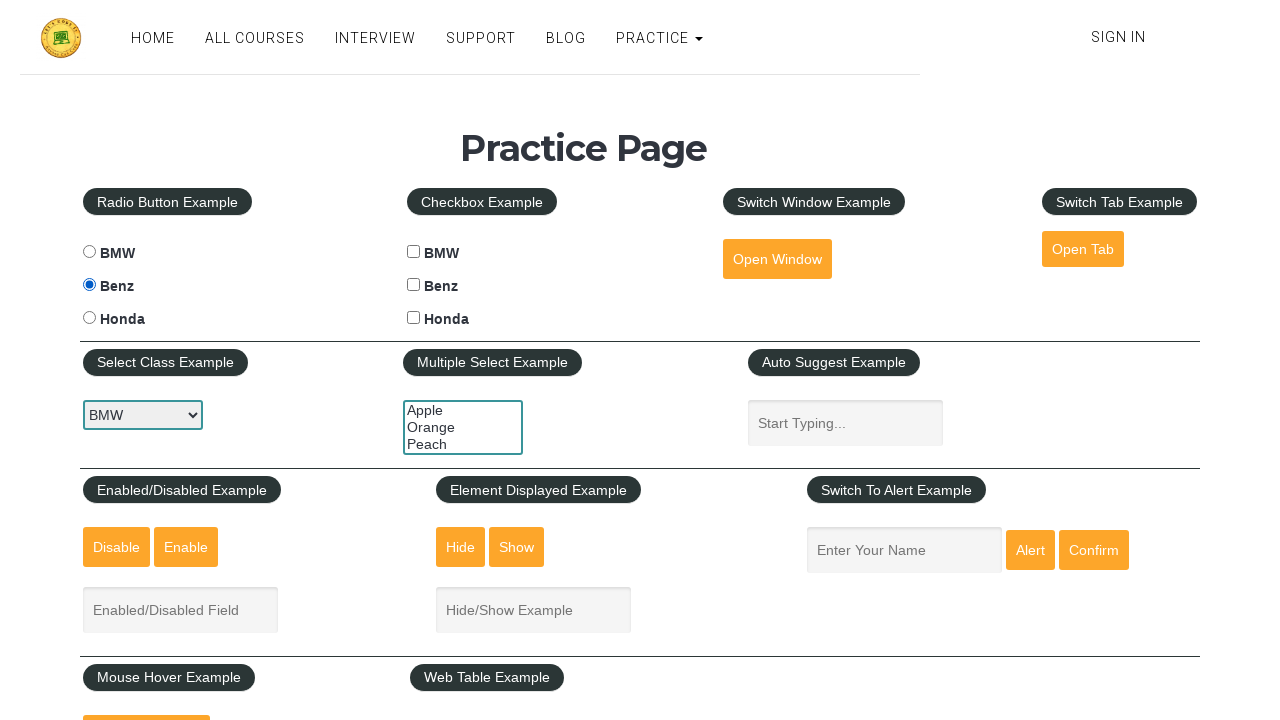

Verified BMW radio button is no longer checked (radio button mutual exclusivity confirmed)
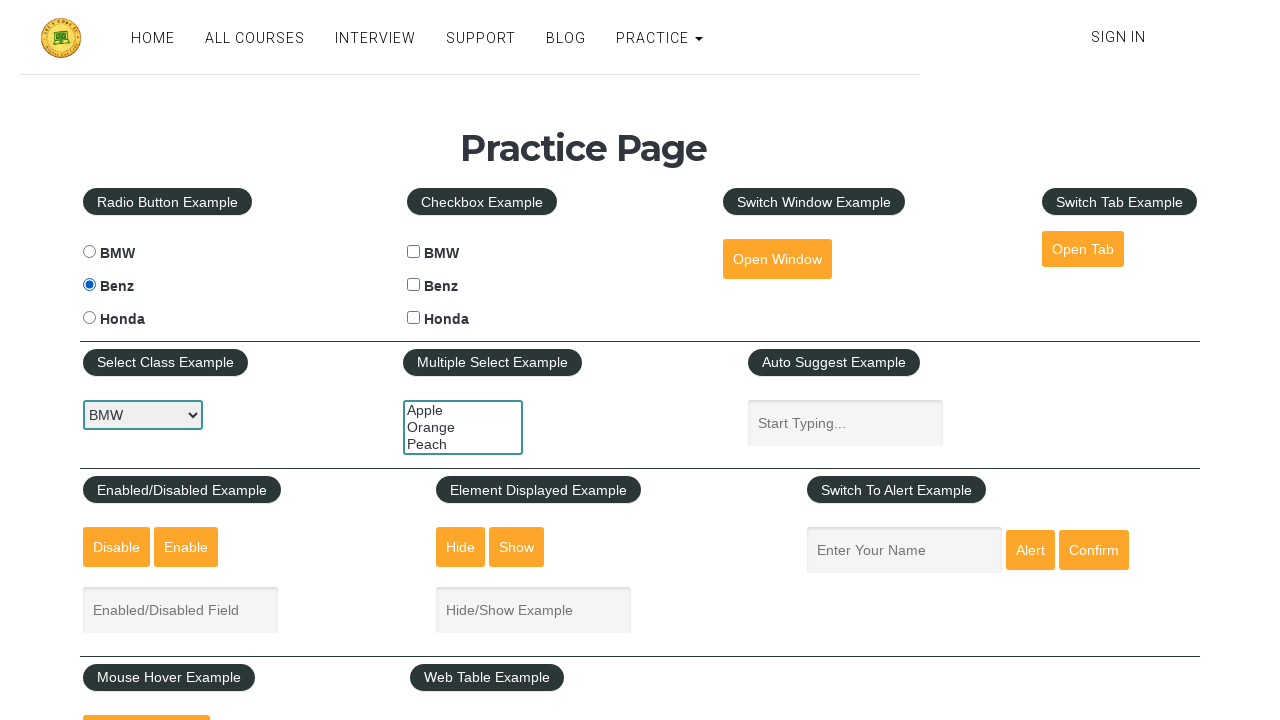

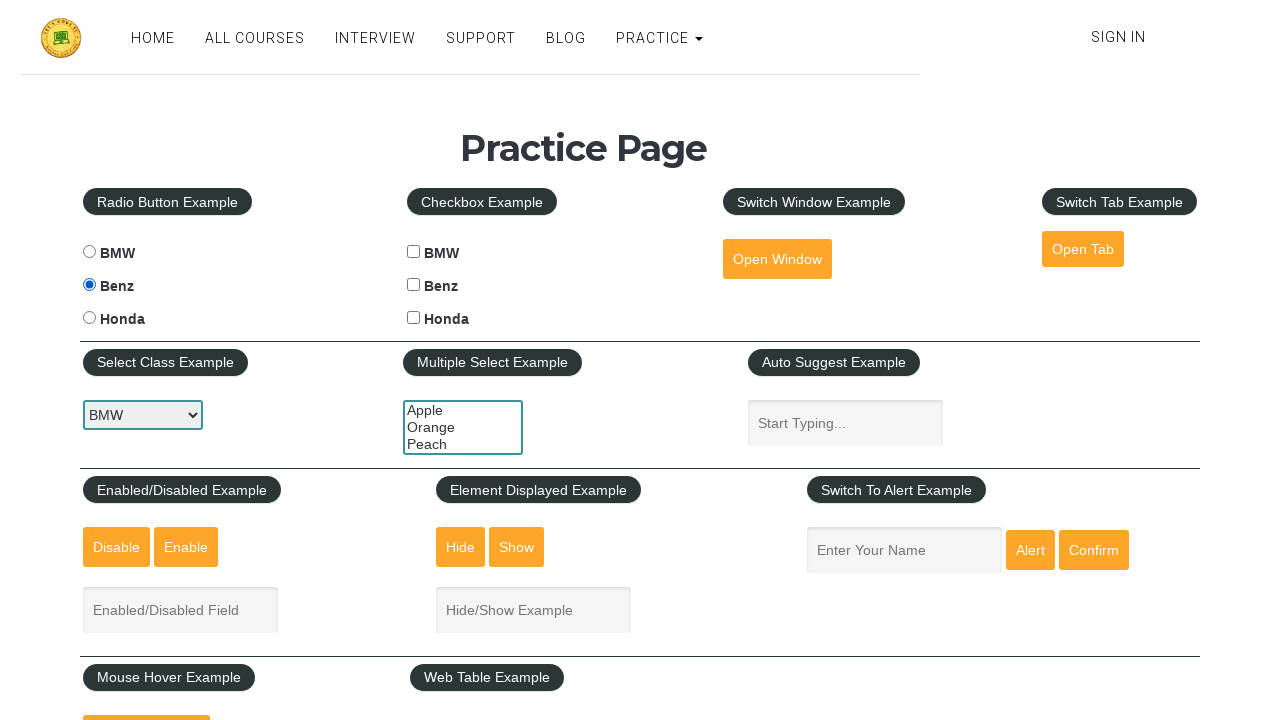